Tests flight booking flow by selecting departure and destination cities, choosing a flight, and completing the purchase confirmation

Starting URL: https://blazedemo.com/

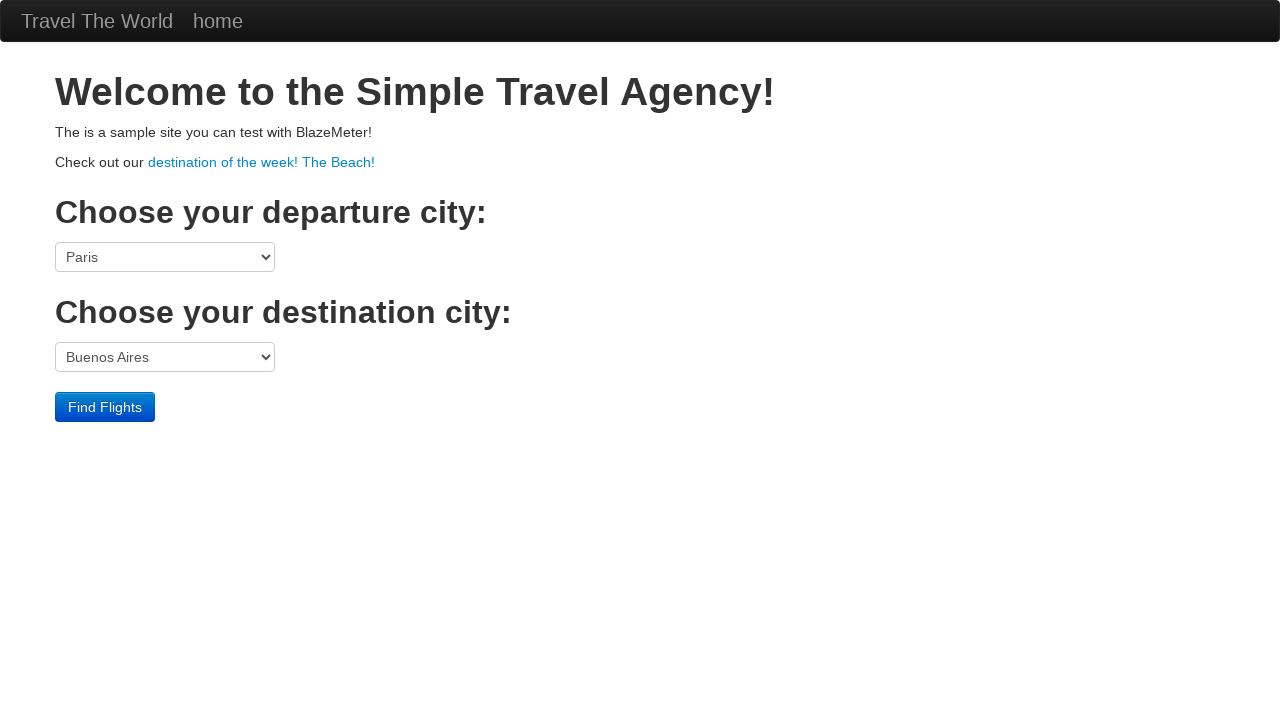

Clicked heading to ensure page is loaded at (640, 312) on h2:nth-child(3)
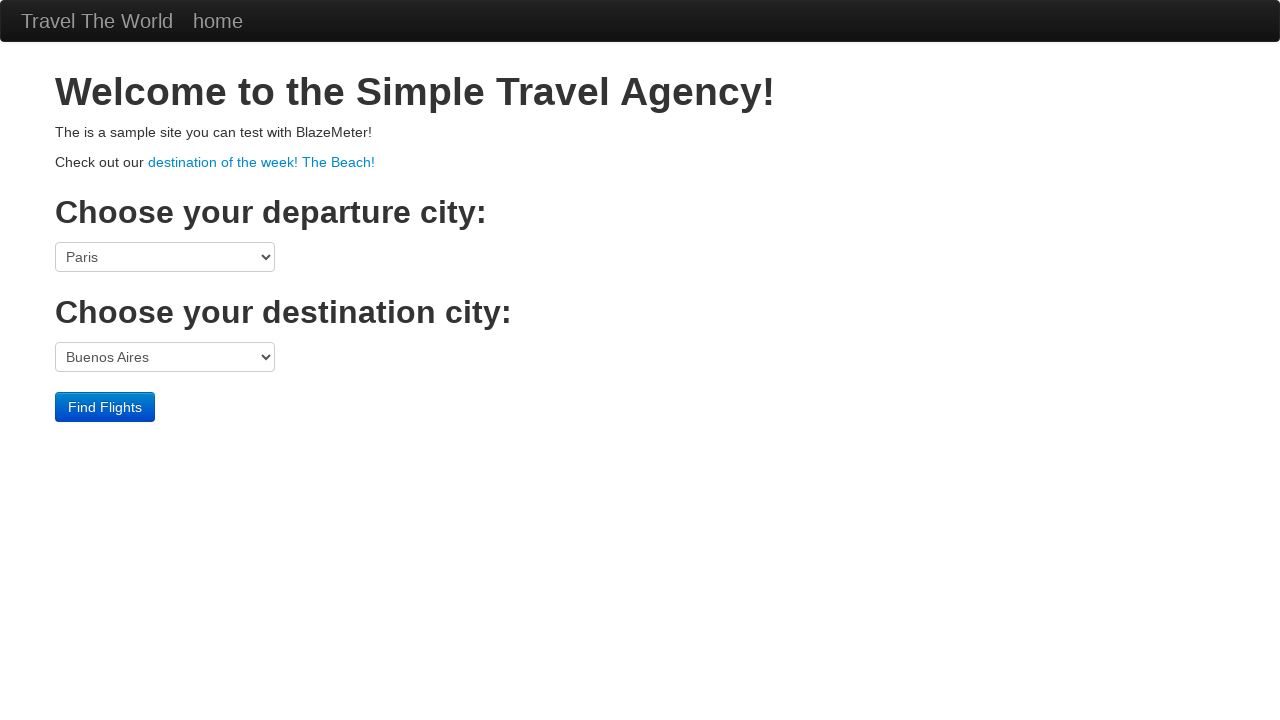

Clicked departure city dropdown at (165, 257) on select[name='fromPort']
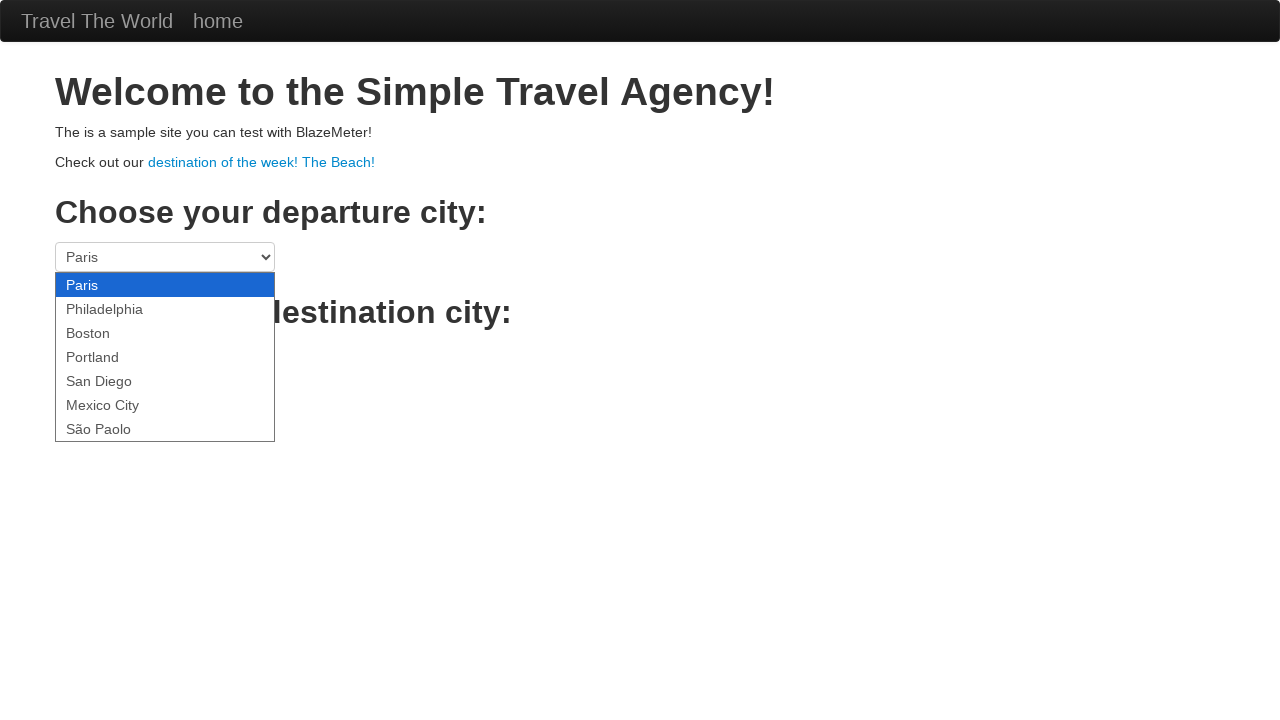

Clicked departure city dropdown again at (165, 257) on select[name='fromPort']
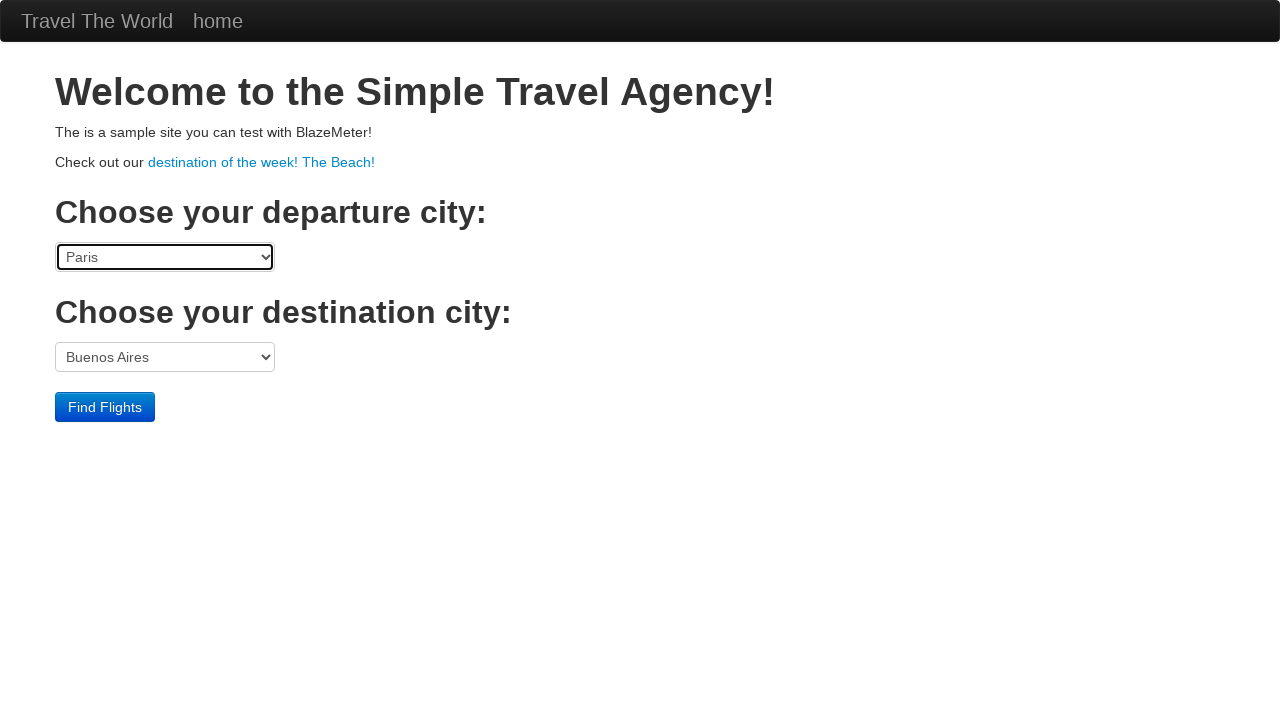

Clicked destination city dropdown at (165, 357) on select[name='toPort']
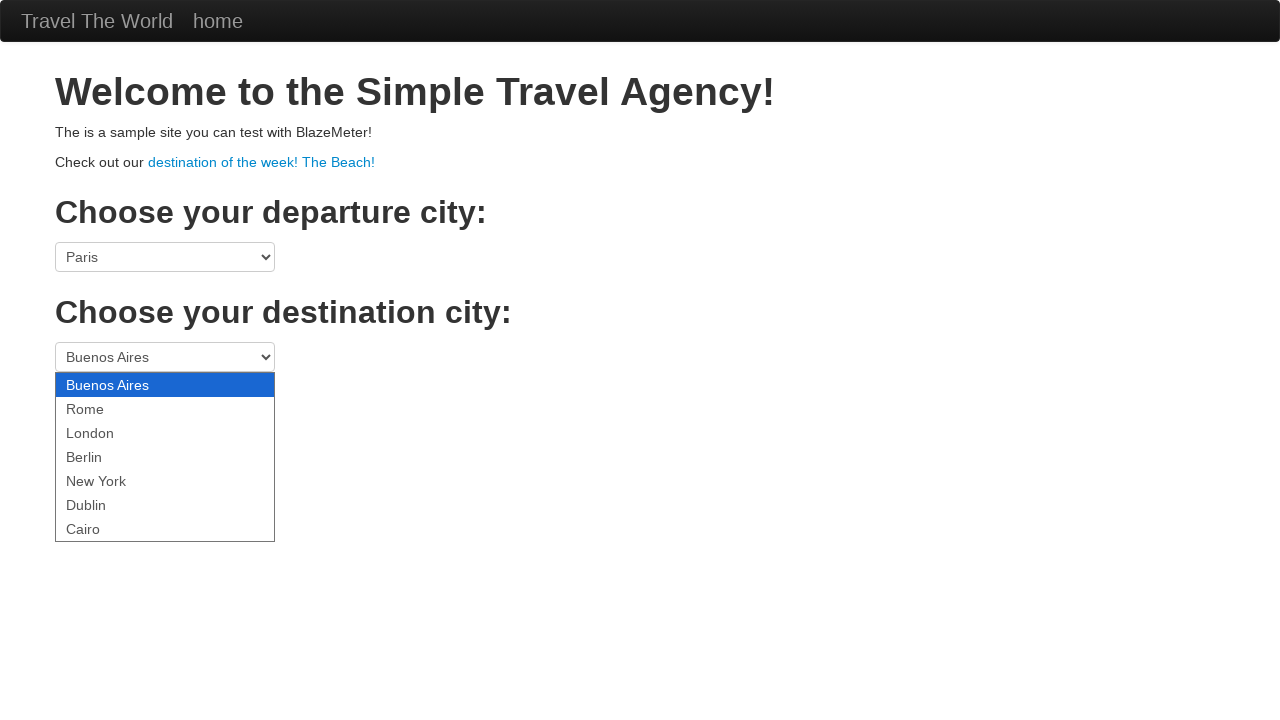

Clicked find flights button at (105, 407) on .btn-primary
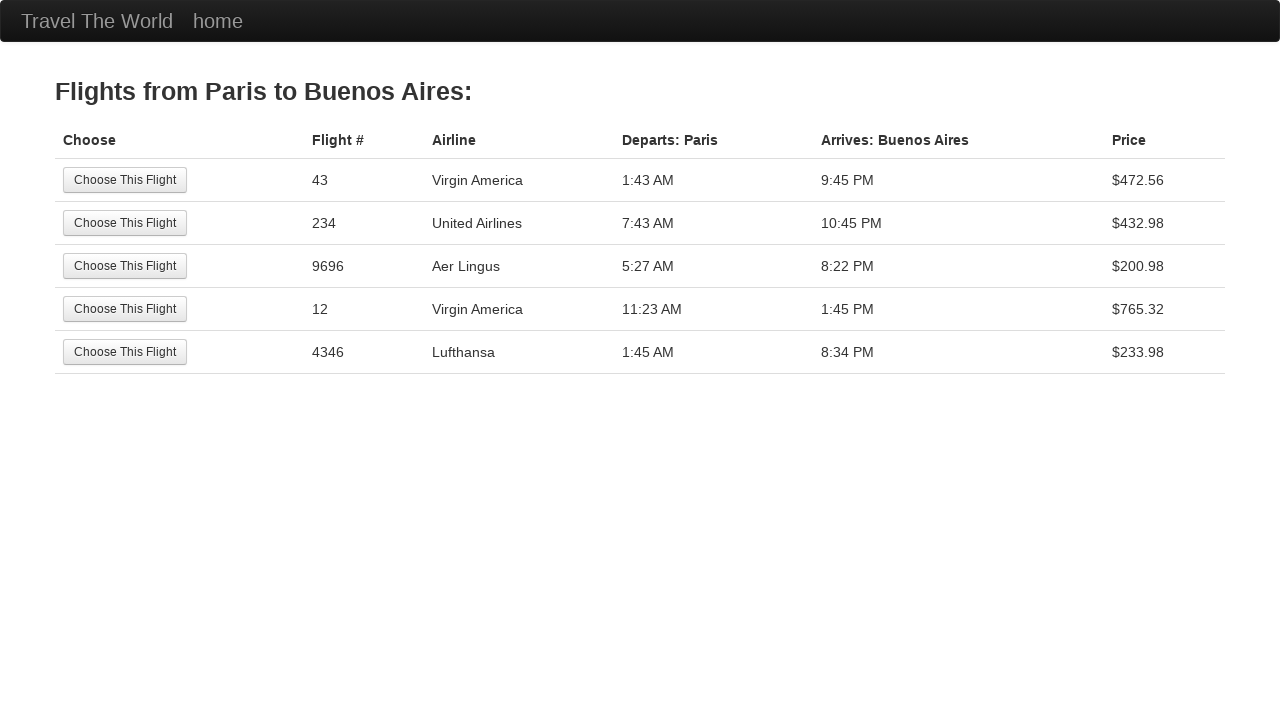

Flight results loaded, first flight visible
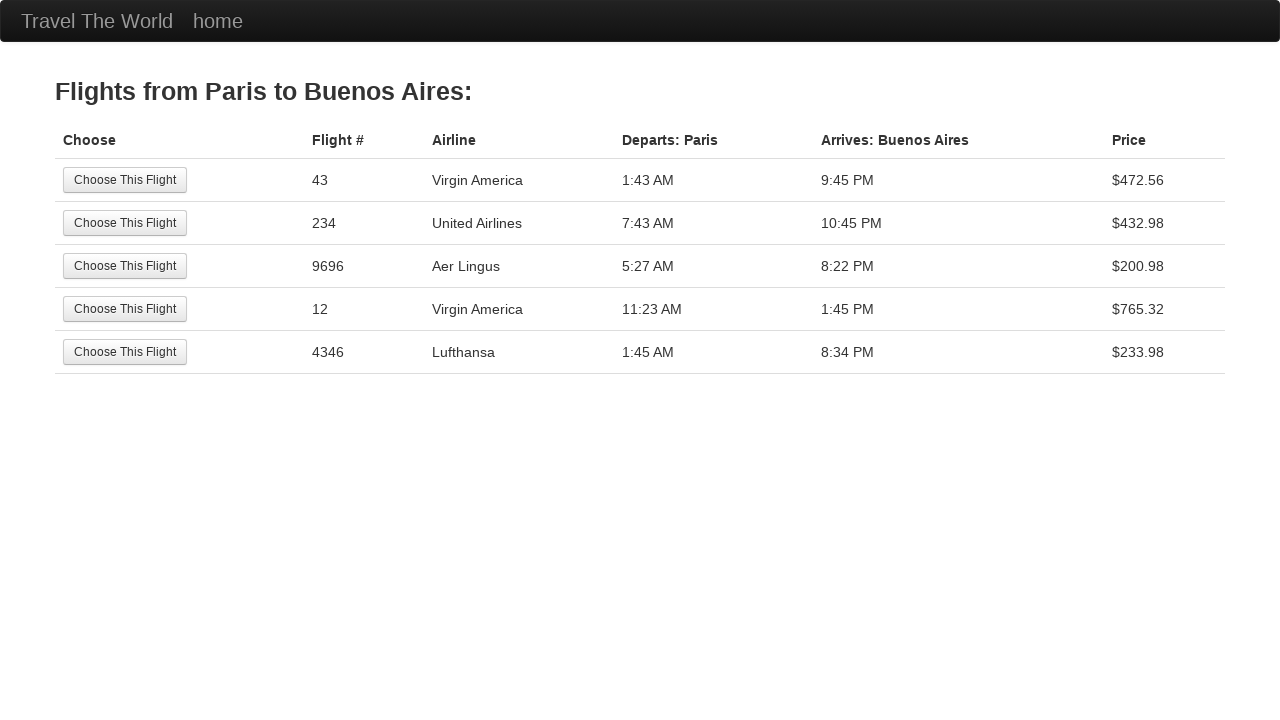

Selected the first flight from results at (125, 180) on tr:nth-child(1) .btn
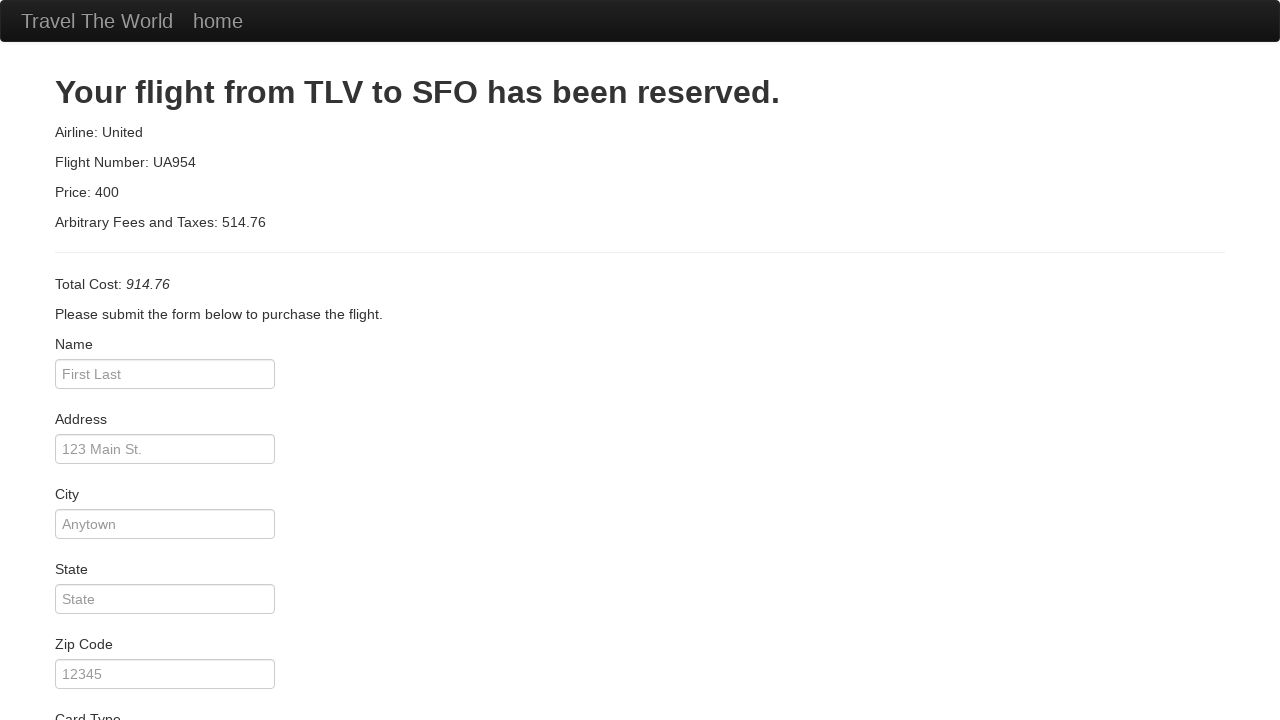

Clicked button to complete purchase at (118, 685) on .btn-primary
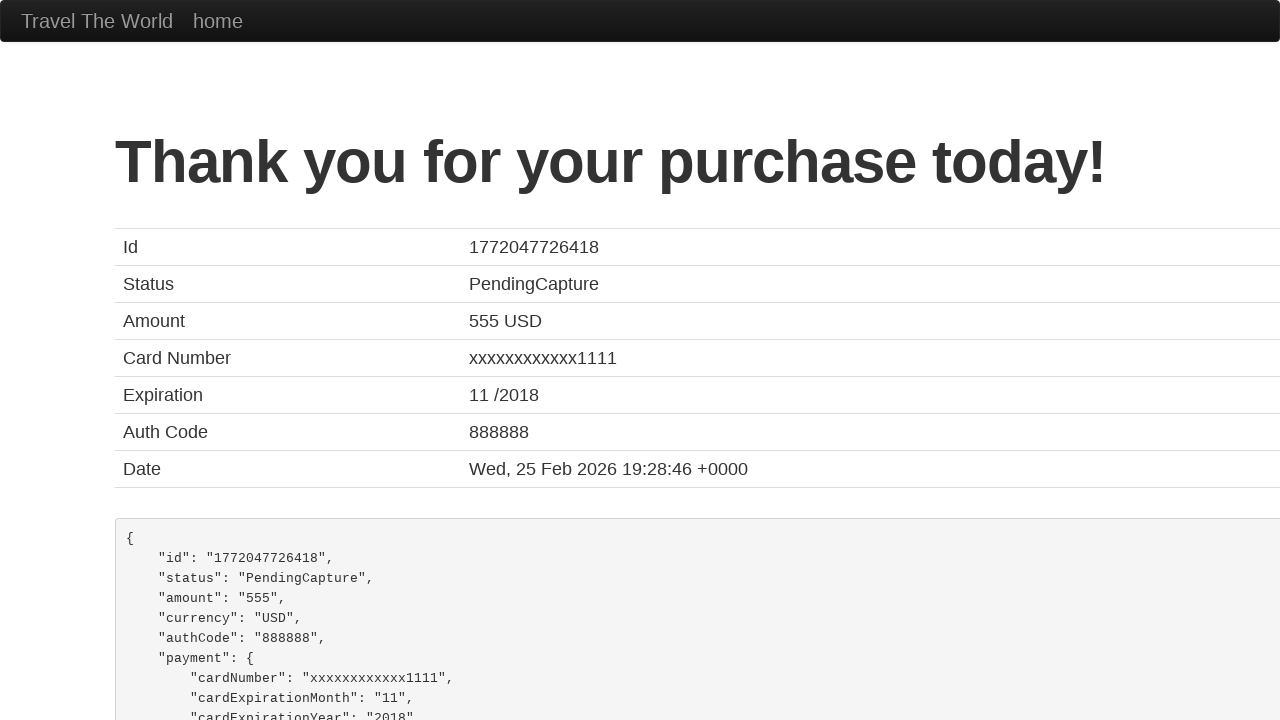

Purchase confirmation page loaded successfully
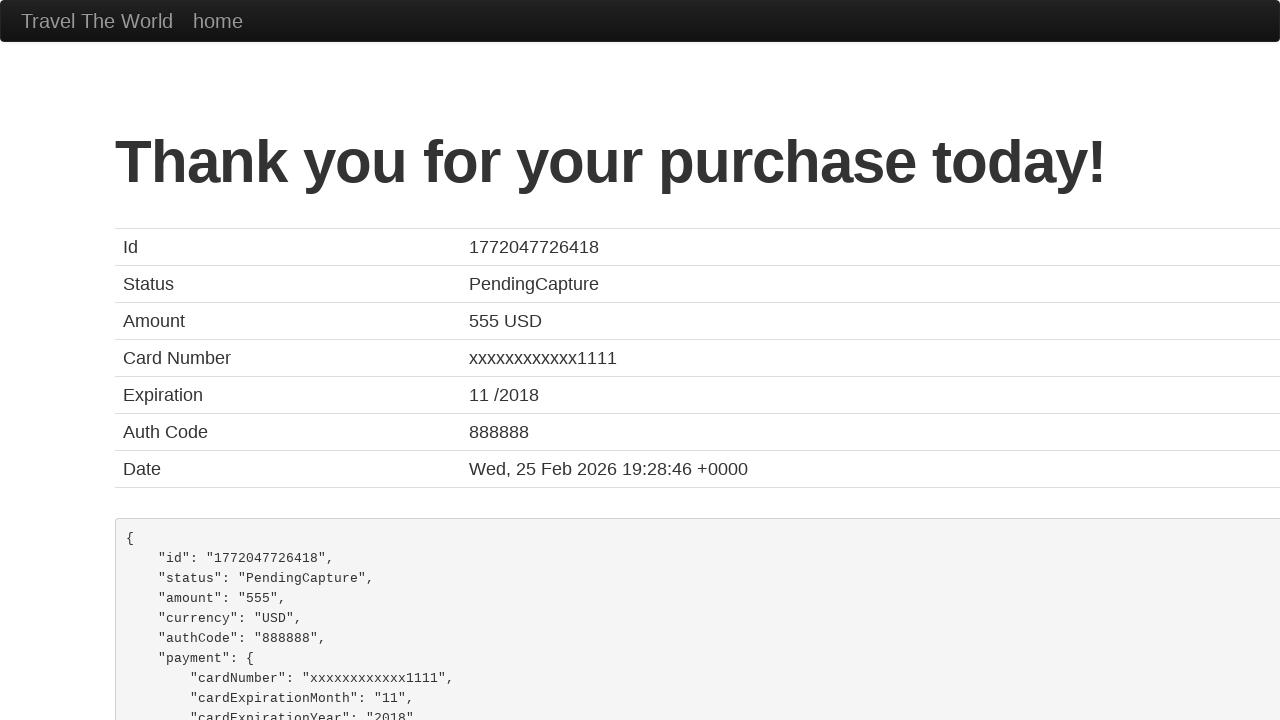

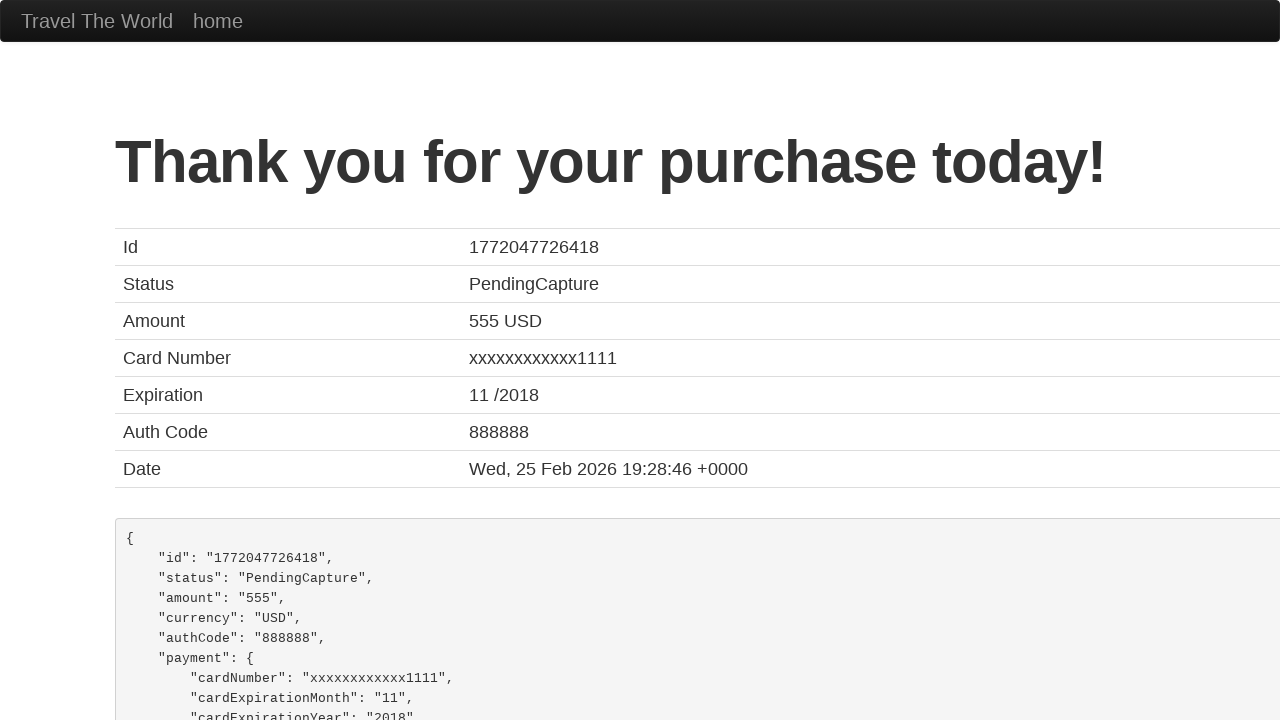